Navigates to Rahul Shetty Academy website and retrieves the page title to verify the page loaded correctly

Starting URL: https://rahulshettyacademy.com/

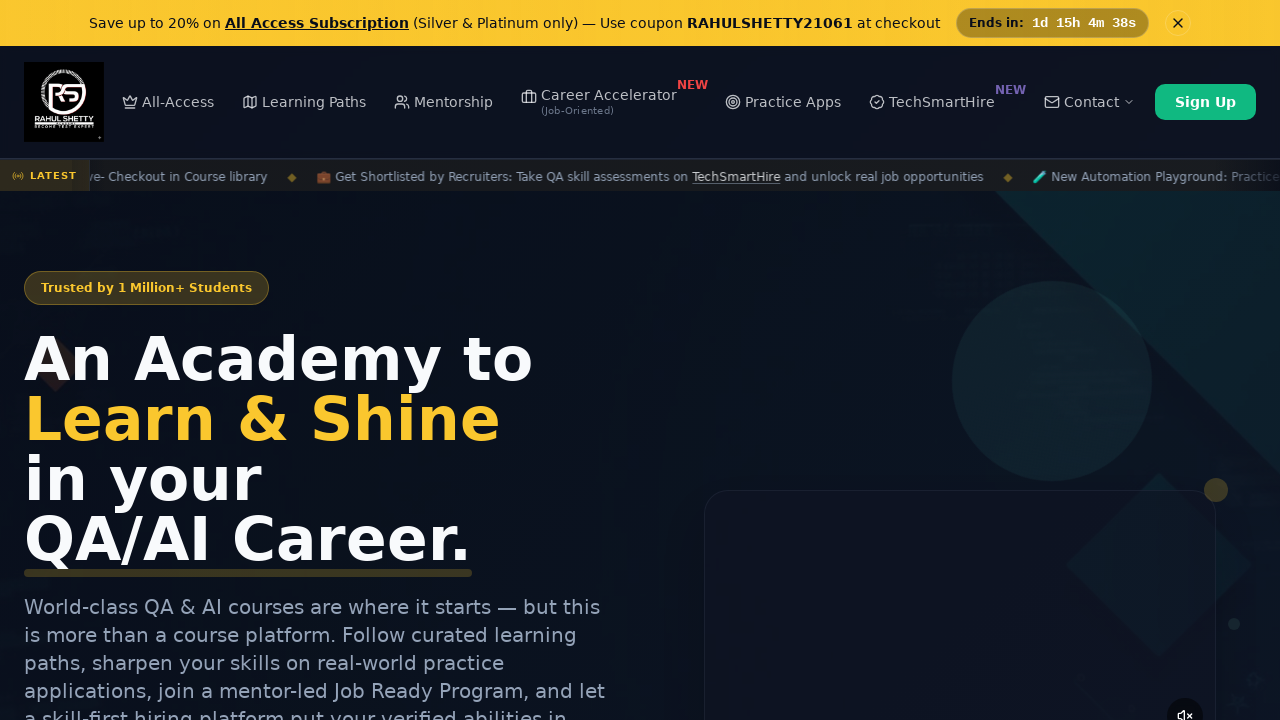

Retrieved page title from Rahul Shetty Academy website
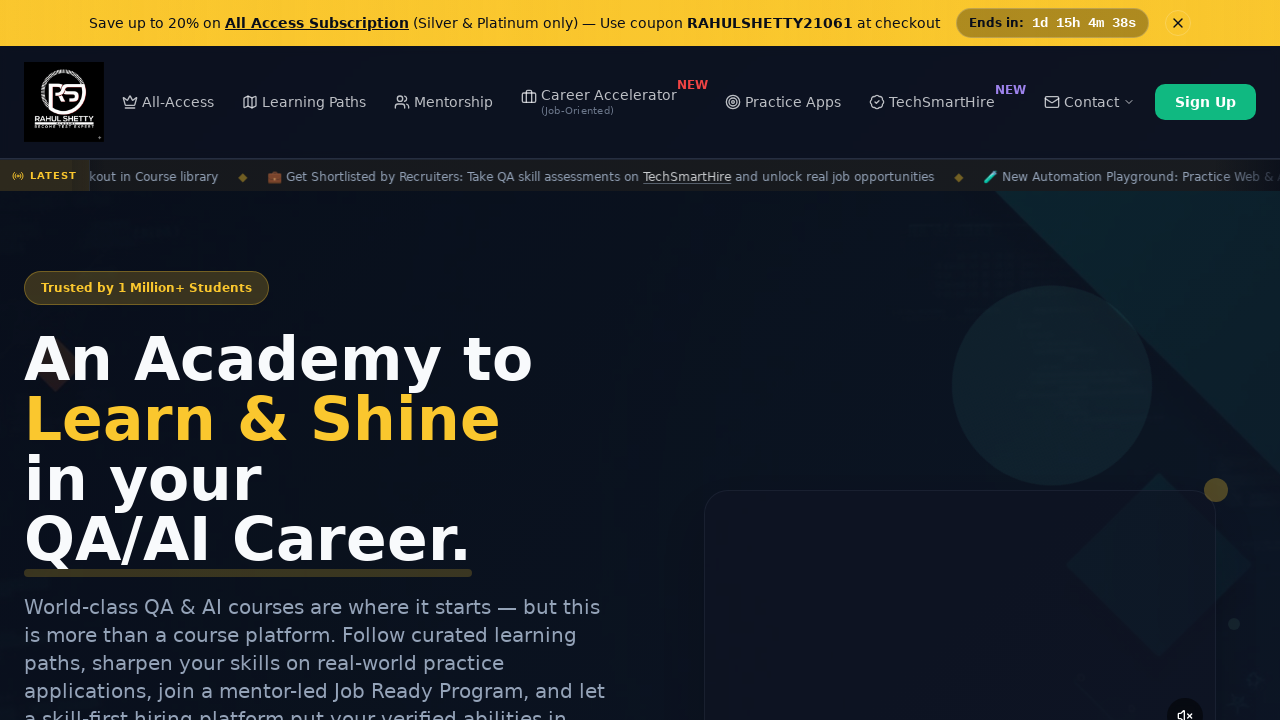

Page loaded successfully - domcontentloaded event fired
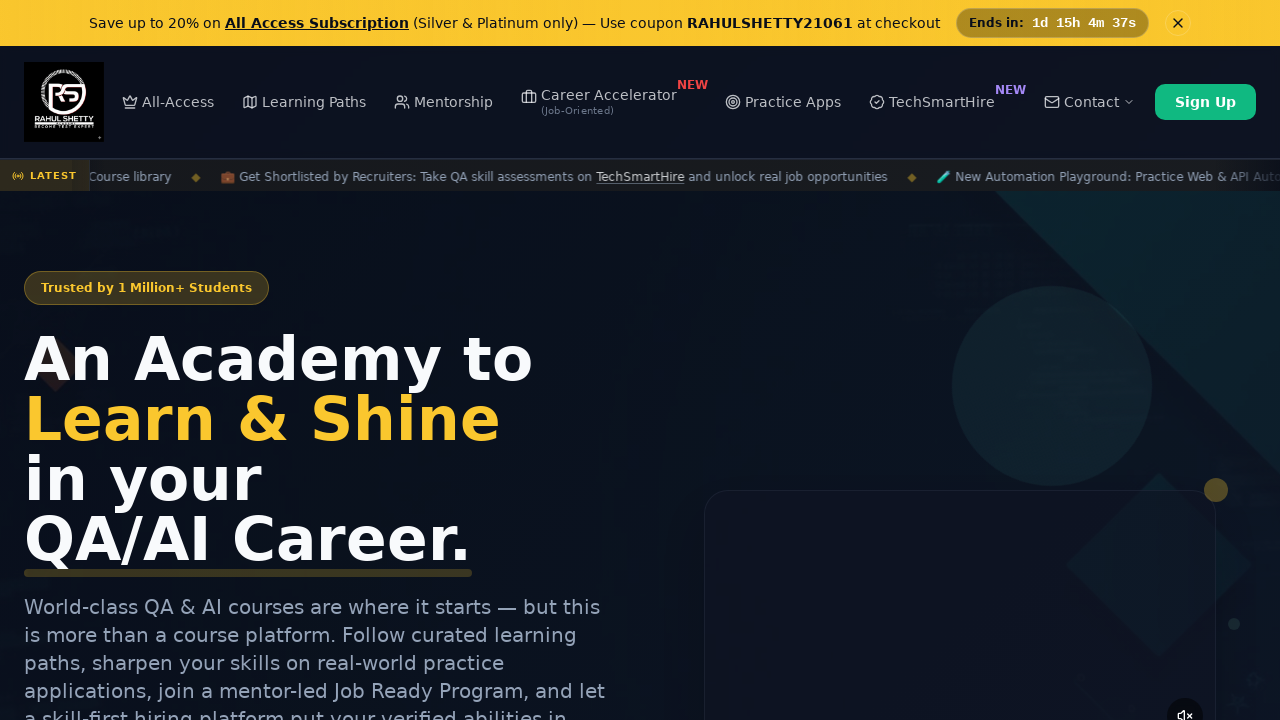

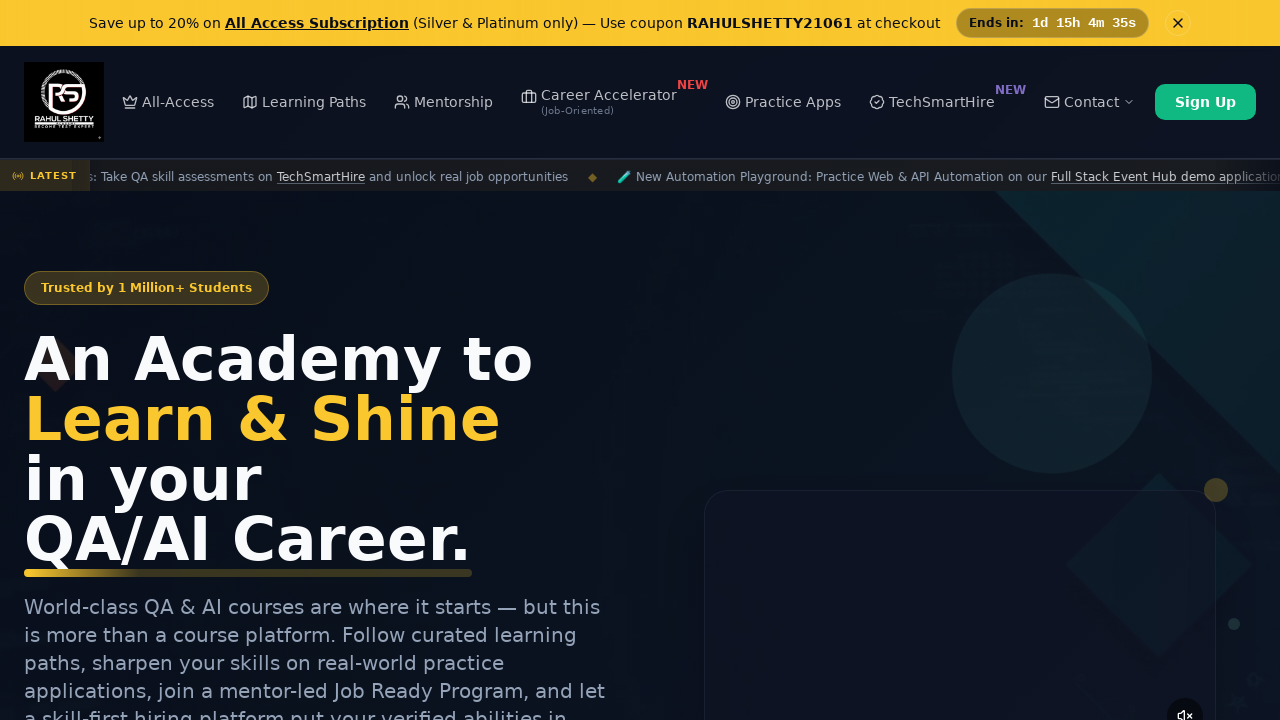